Tests web table sorting by clicking on the "Due" column header twice to sort the table by debt in descending order

Starting URL: https://the-internet.herokuapp.com/tables

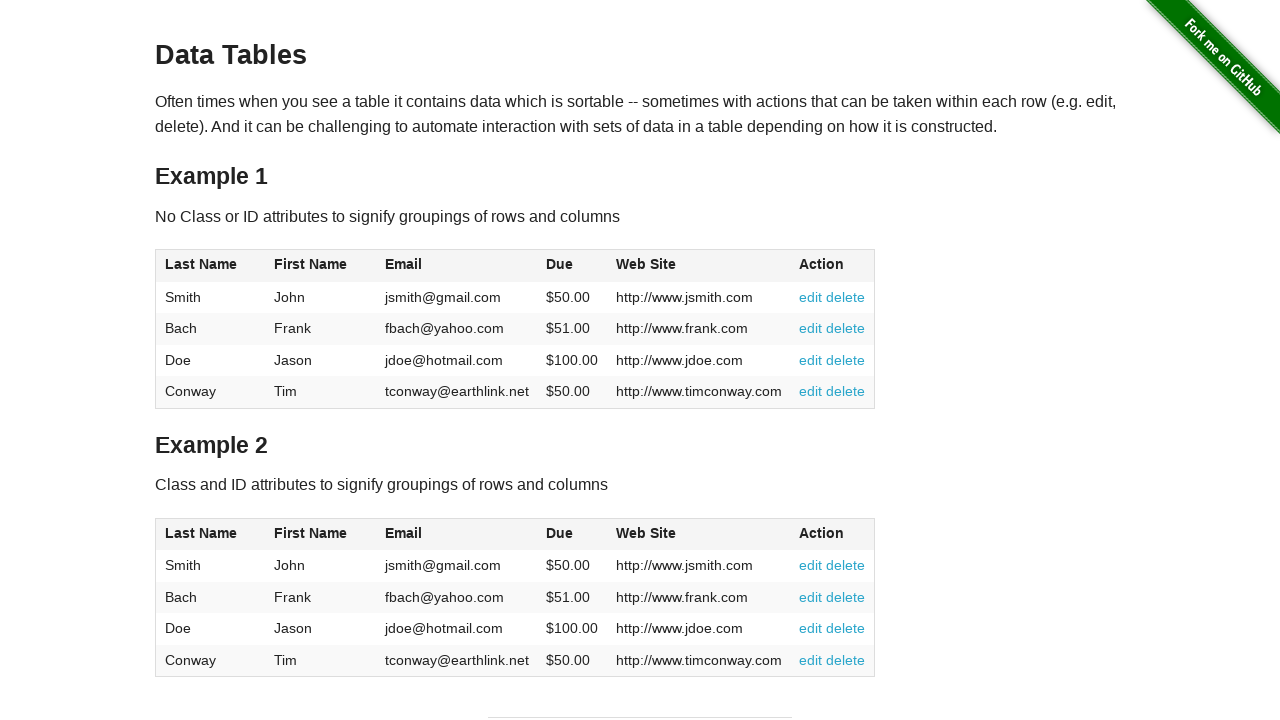

Waited for table to load on the page
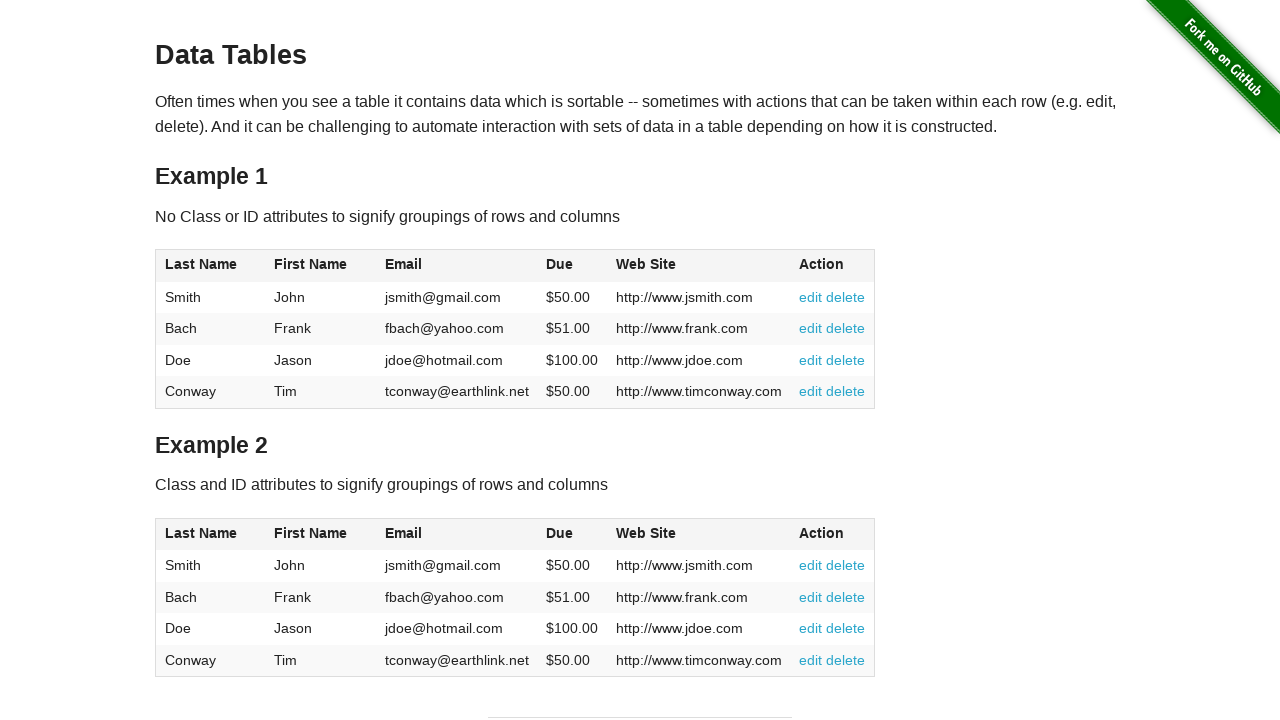

Clicked on the 'Due' column header (first click) to sort ascending at (572, 266) on table:first-of-type thead th:nth-child(4)
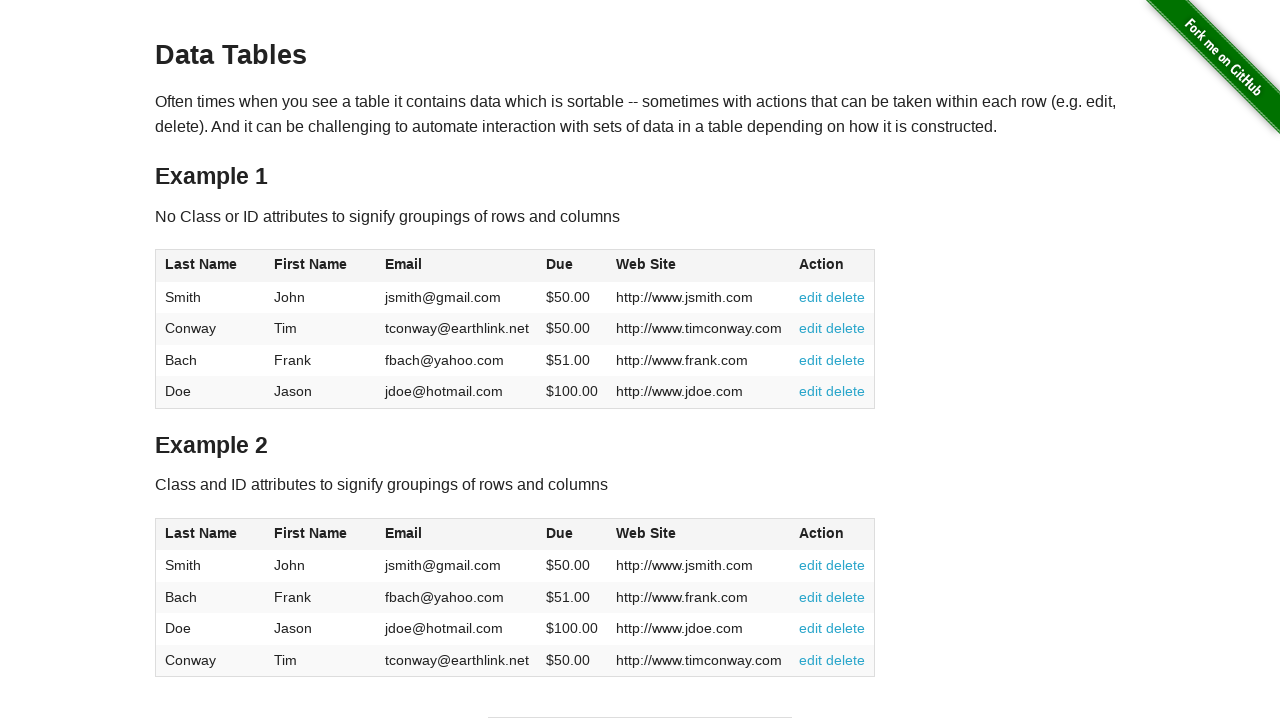

Clicked on the 'Due' column header (second click) to sort in descending order at (572, 266) on table:first-of-type thead th:nth-child(4)
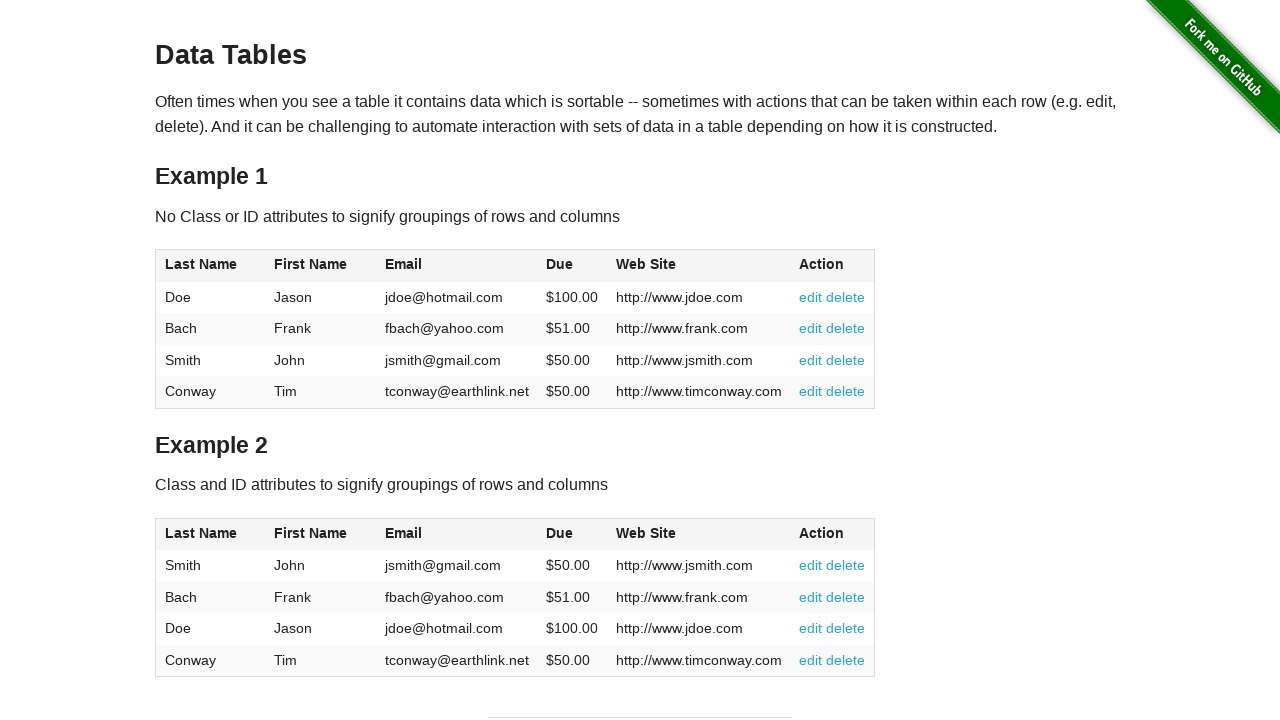

Waited for table to update after sorting by debt in descending order
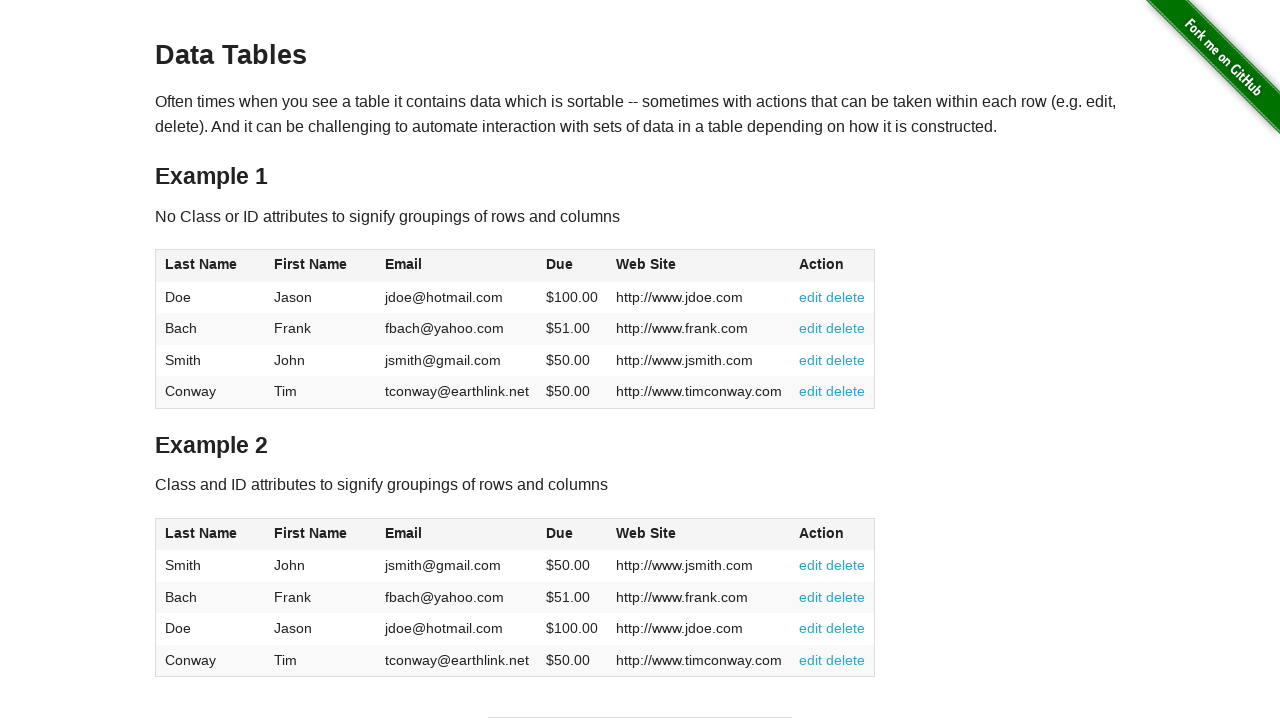

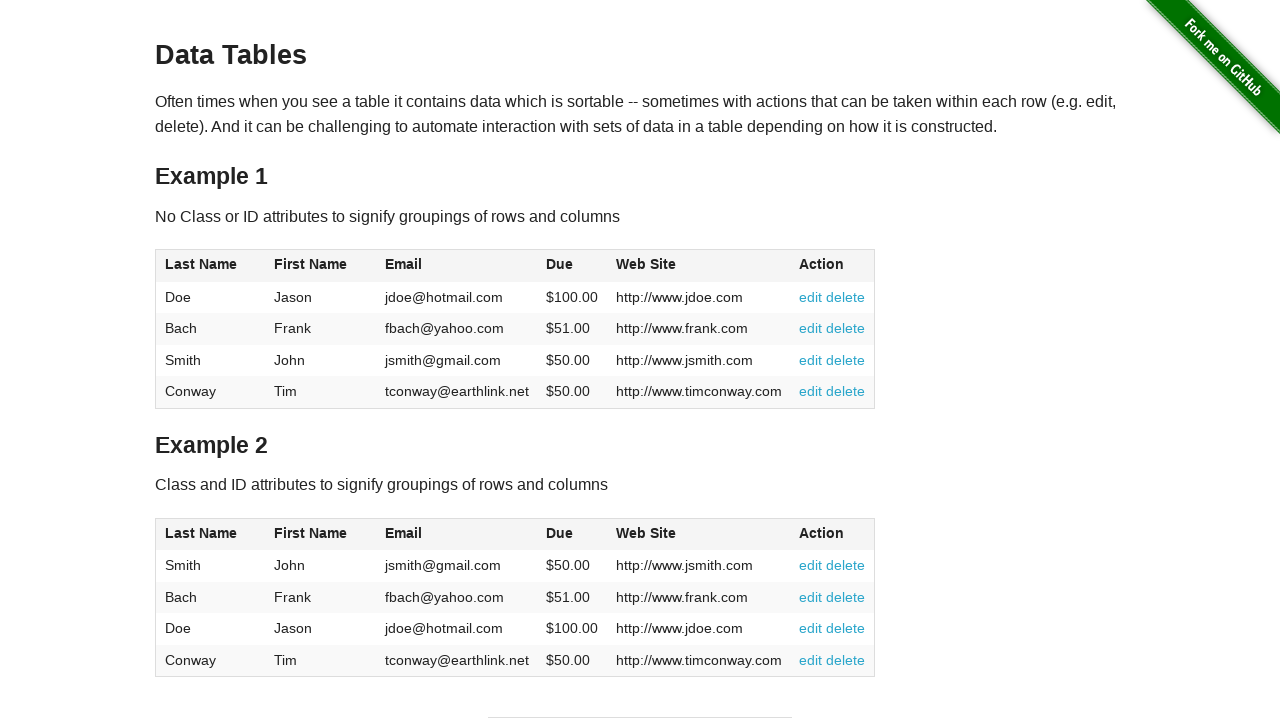